Tests login form validation with empty credentials by typing and clearing username/password fields, then clicking login to verify "Username is required" error message appears

Starting URL: https://www.saucedemo.com/

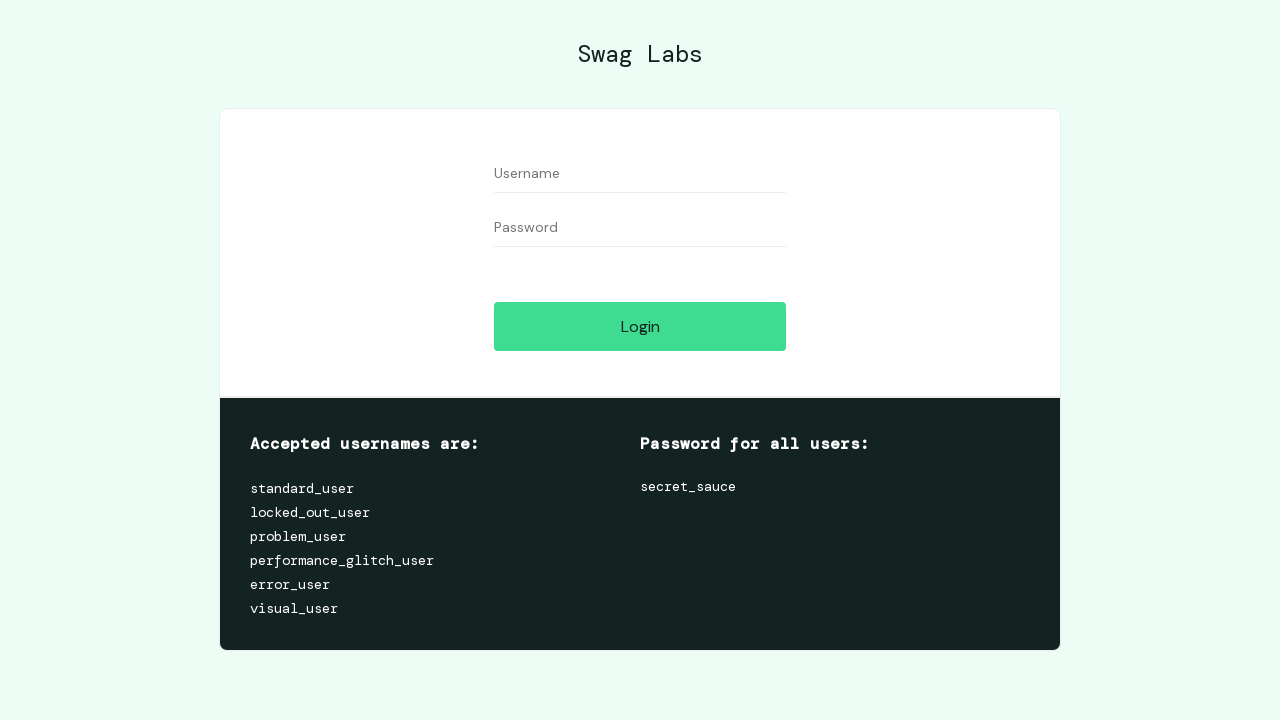

Filled username field with 'testuser' on #user-name
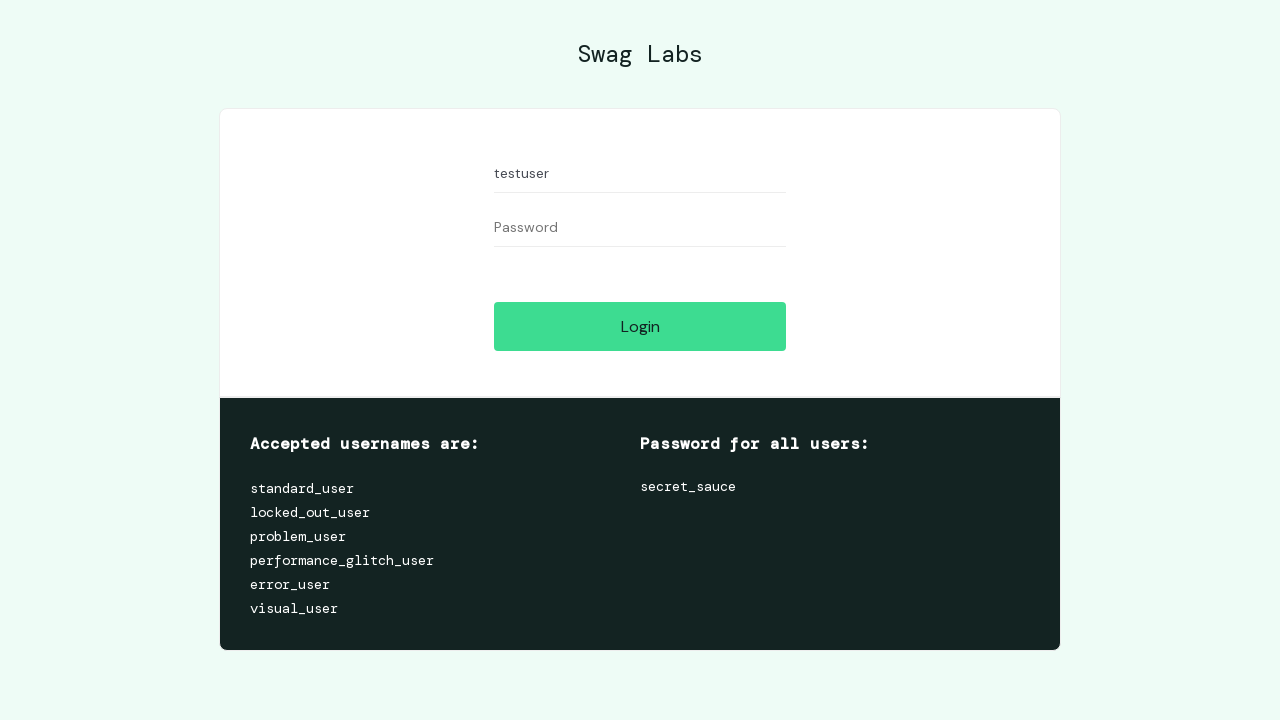

Filled password field with 'testpass123' on #password
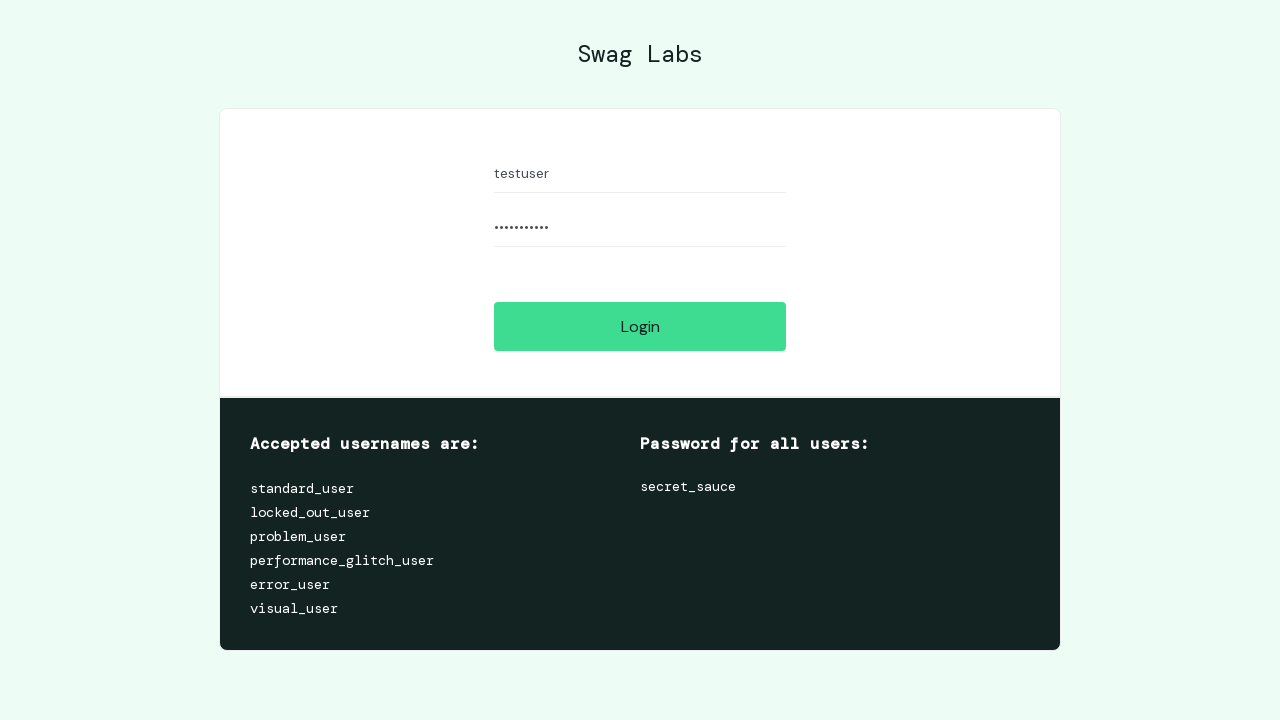

Cleared username field on #user-name
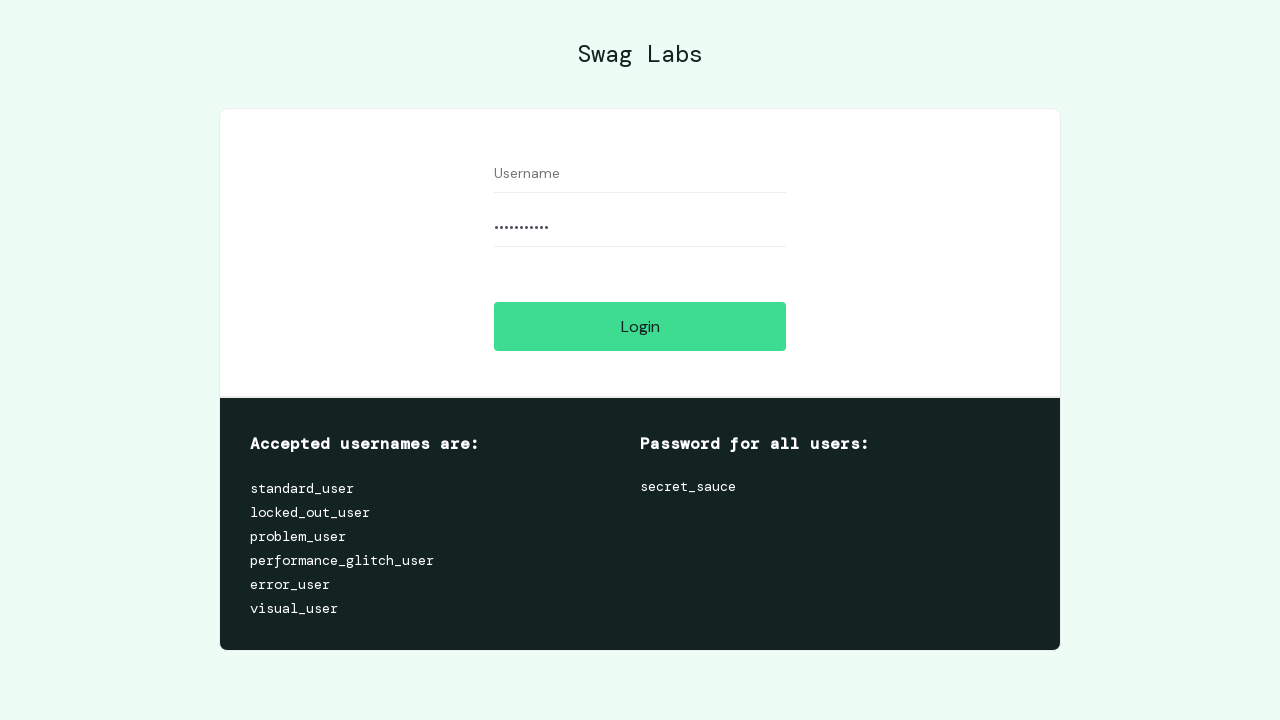

Cleared password field on #password
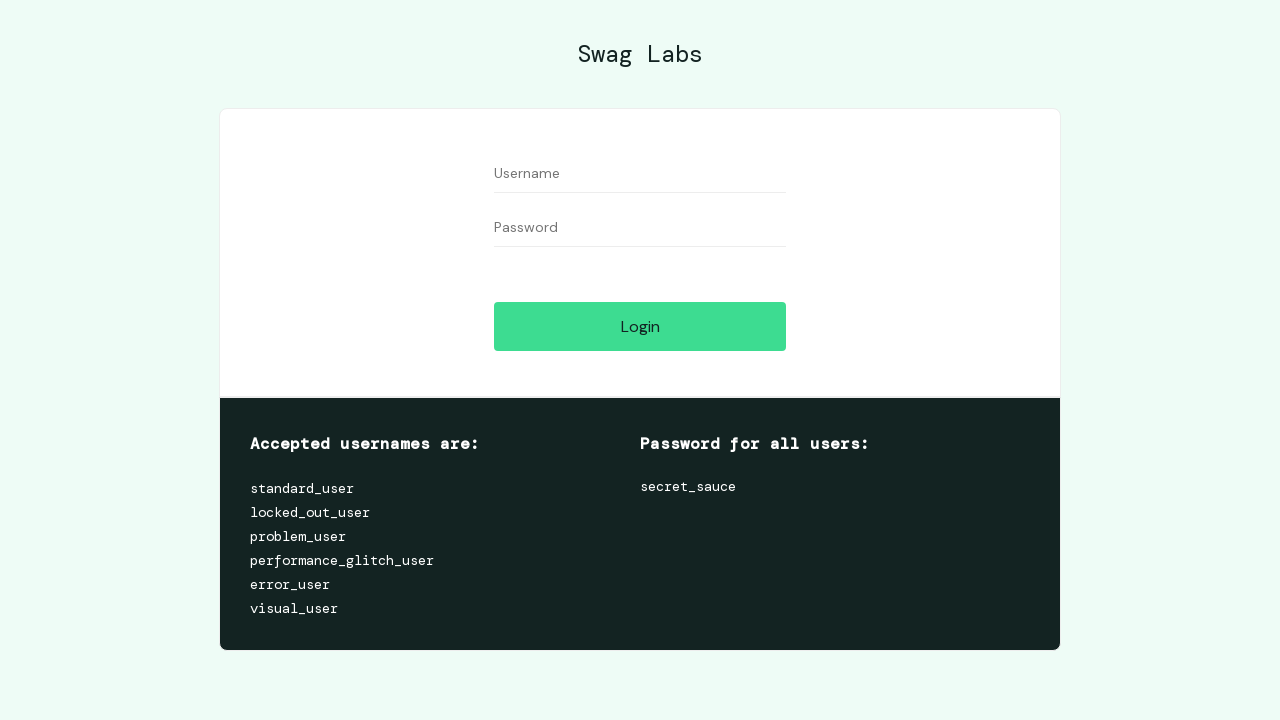

Clicked Login button with empty credentials at (640, 326) on #login-button
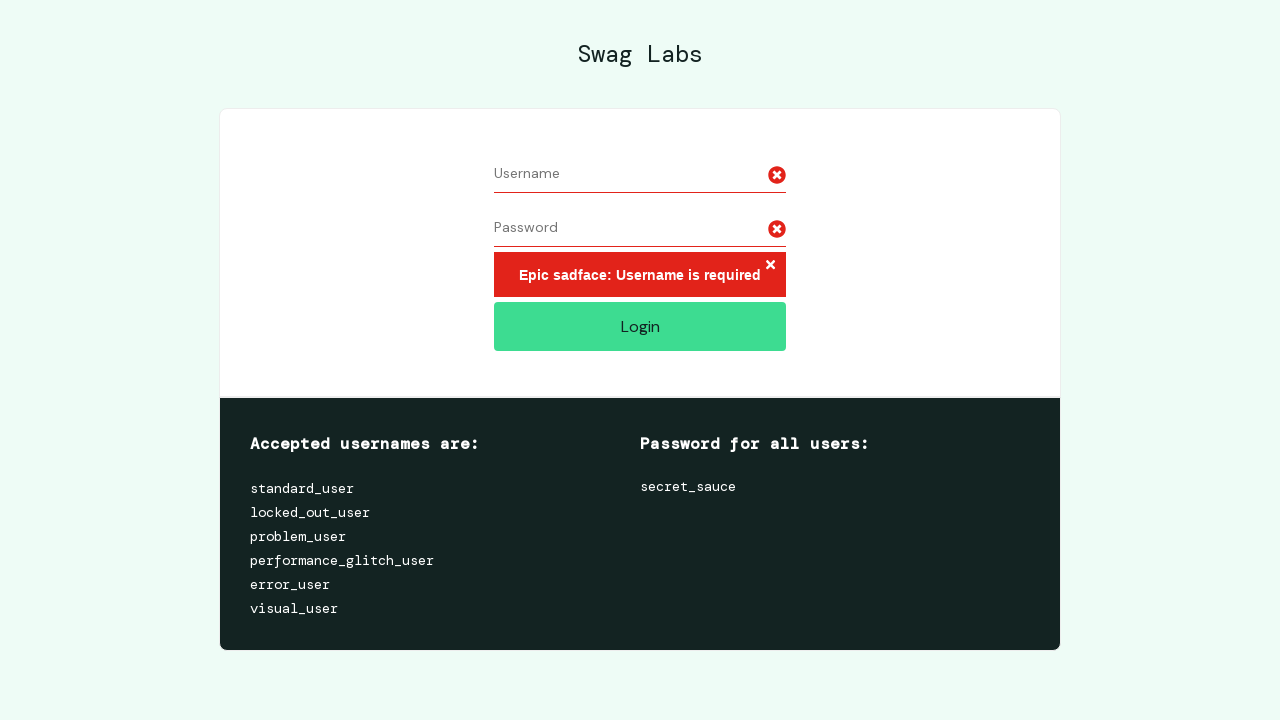

Error message appeared on page
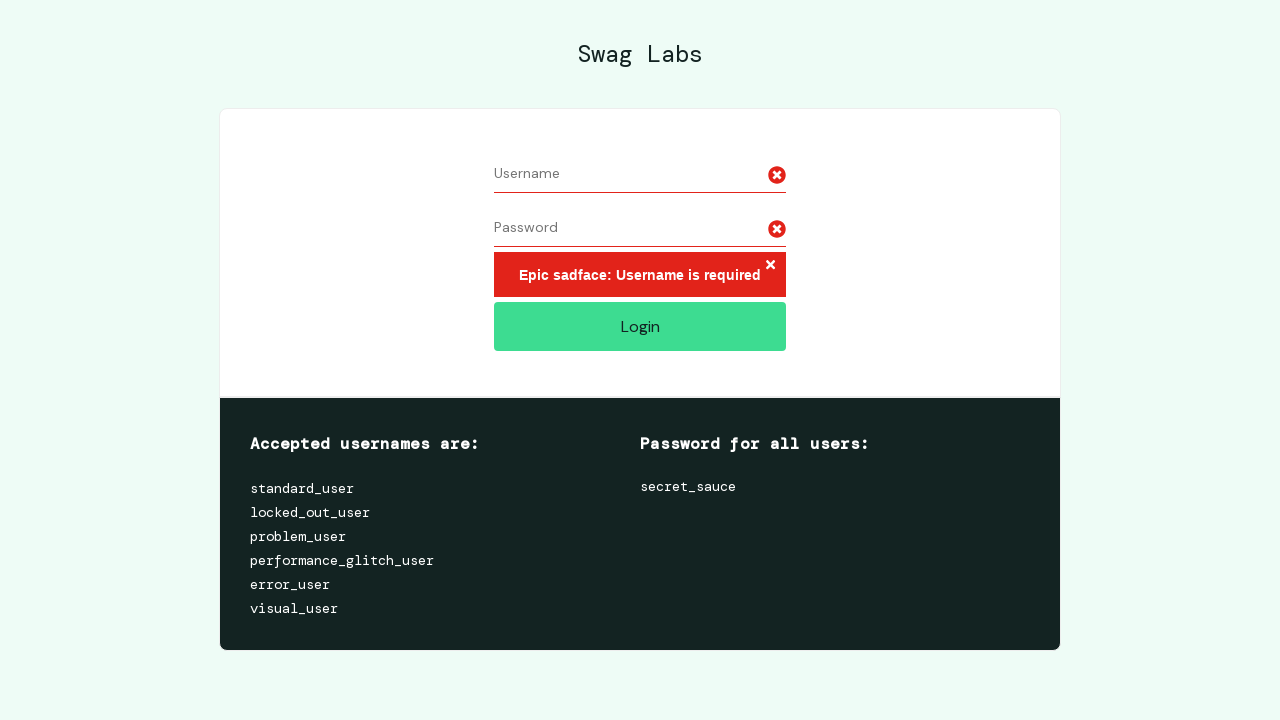

Located error message element
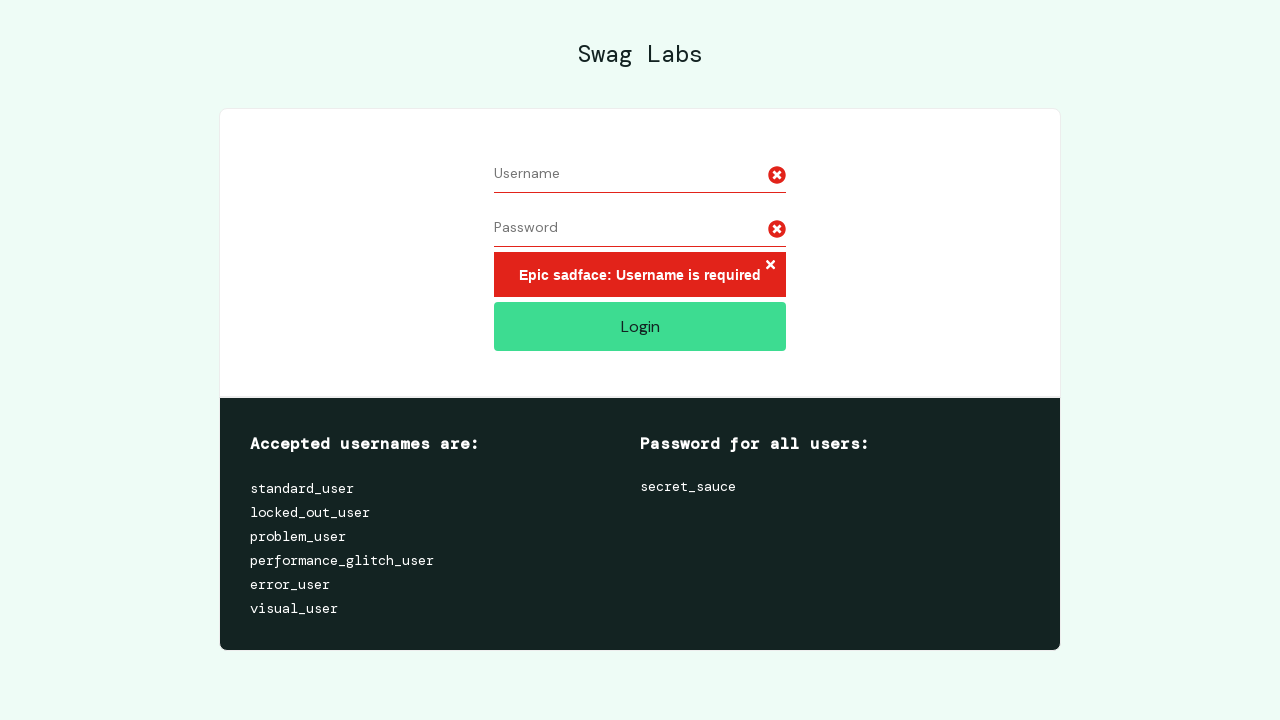

Verified 'Username is required' error message is displayed
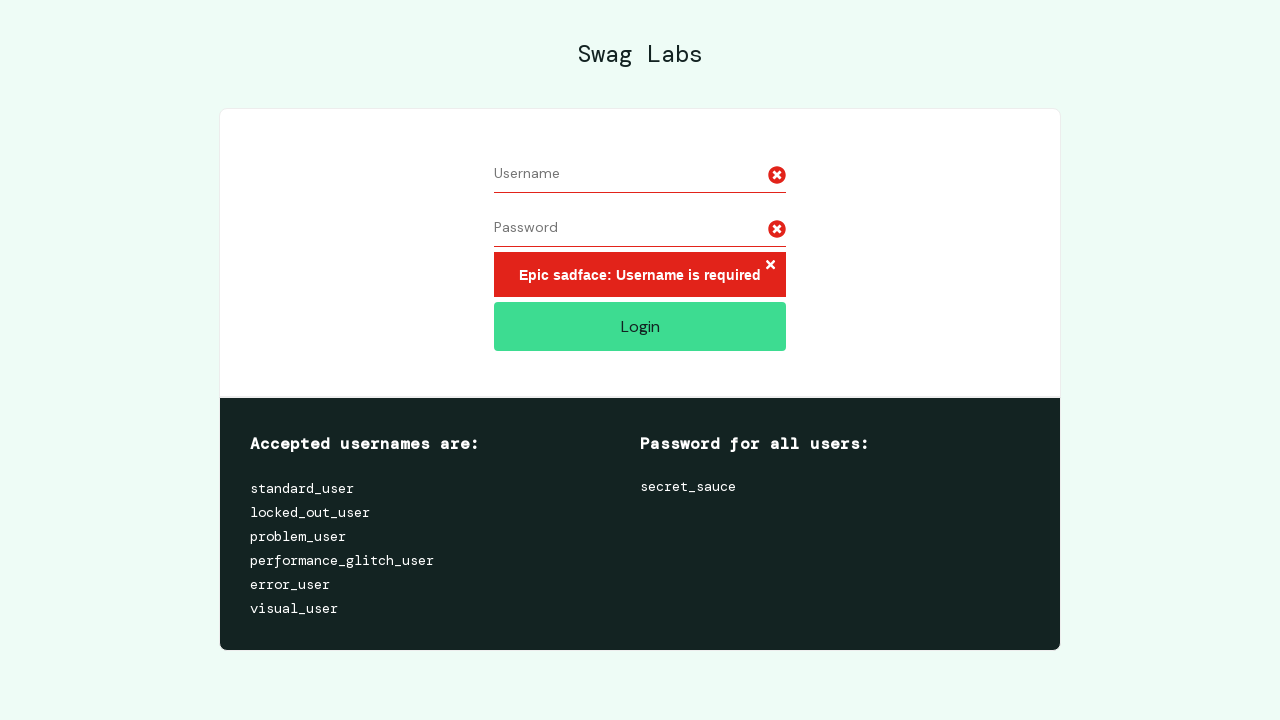

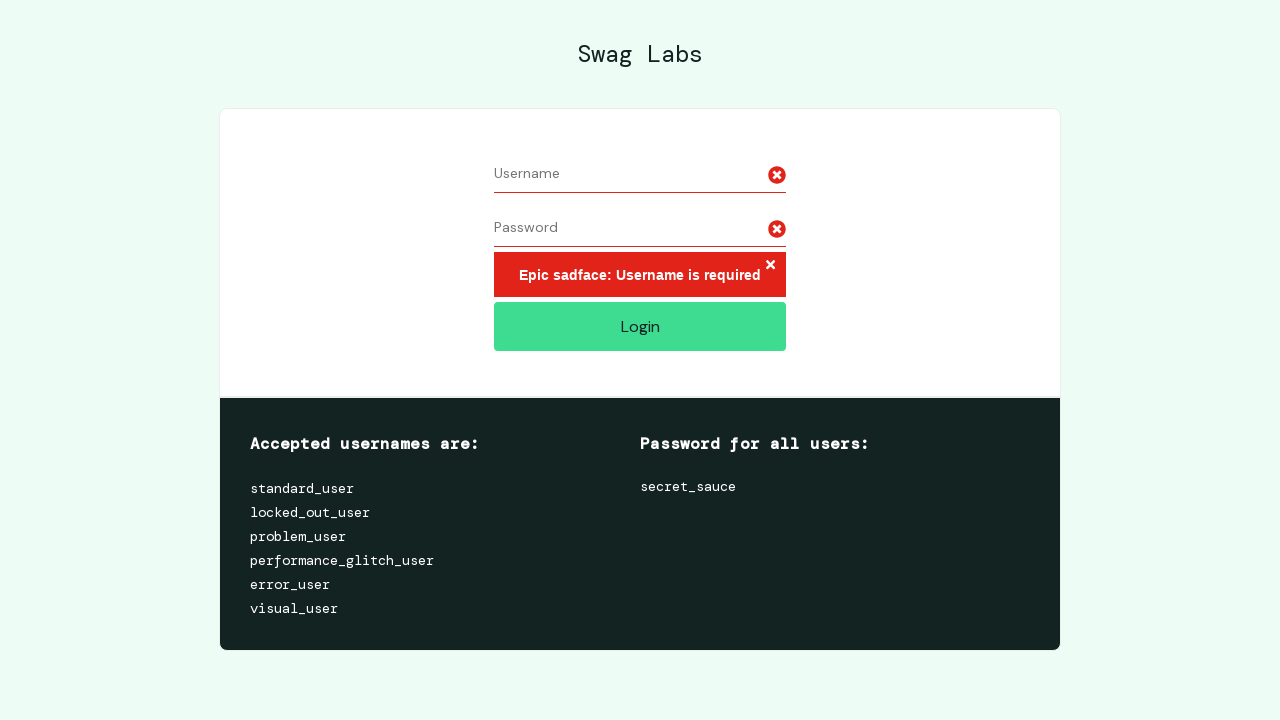